Tests right-click context menu functionality by performing a right-click on an element and verifying the context menu appears with a "Copy" option

Starting URL: http://swisnl.github.io/jQuery-contextMenu/demo.html

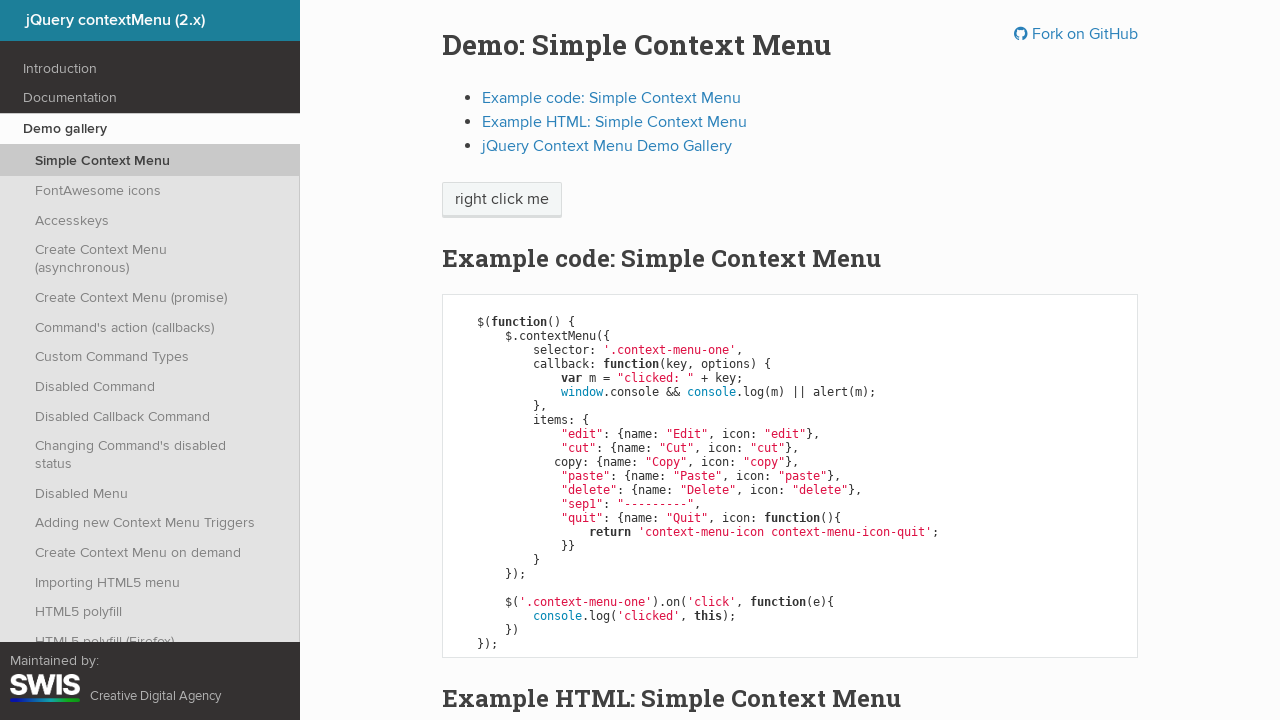

Right-click target element '.context-menu-one' is present
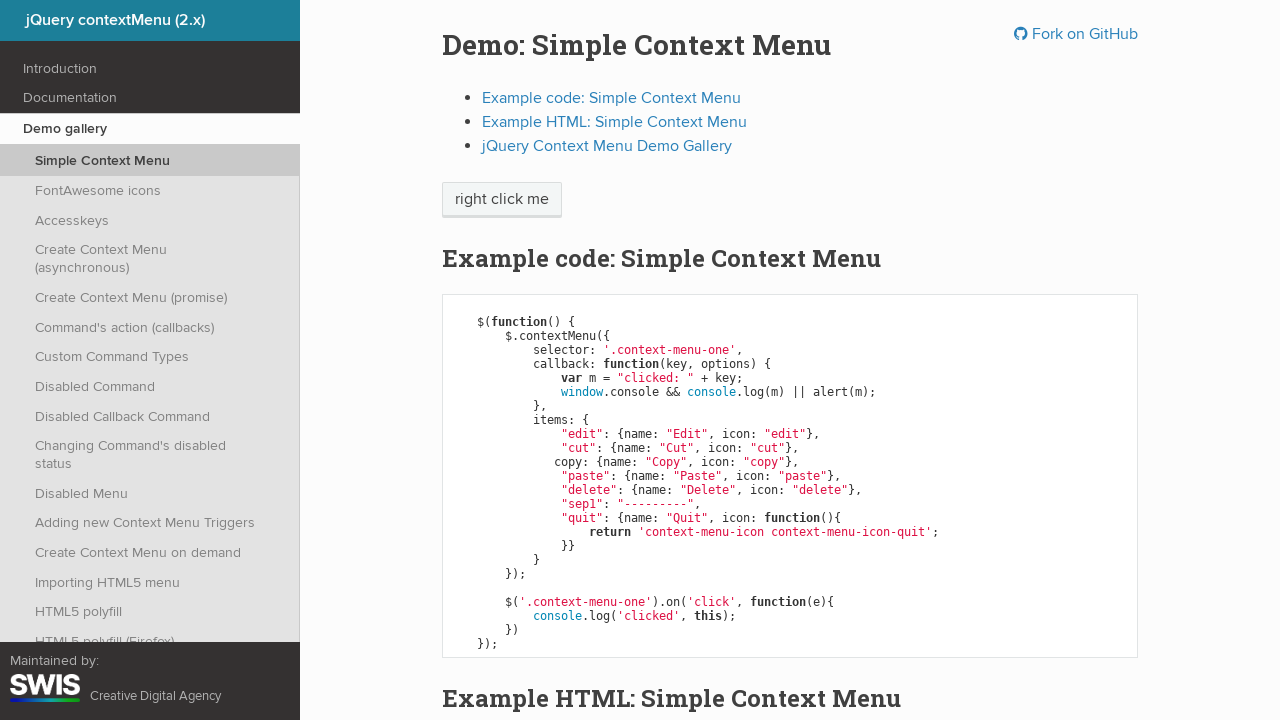

Performed right-click on '.context-menu-one' element at (502, 200) on .context-menu-one
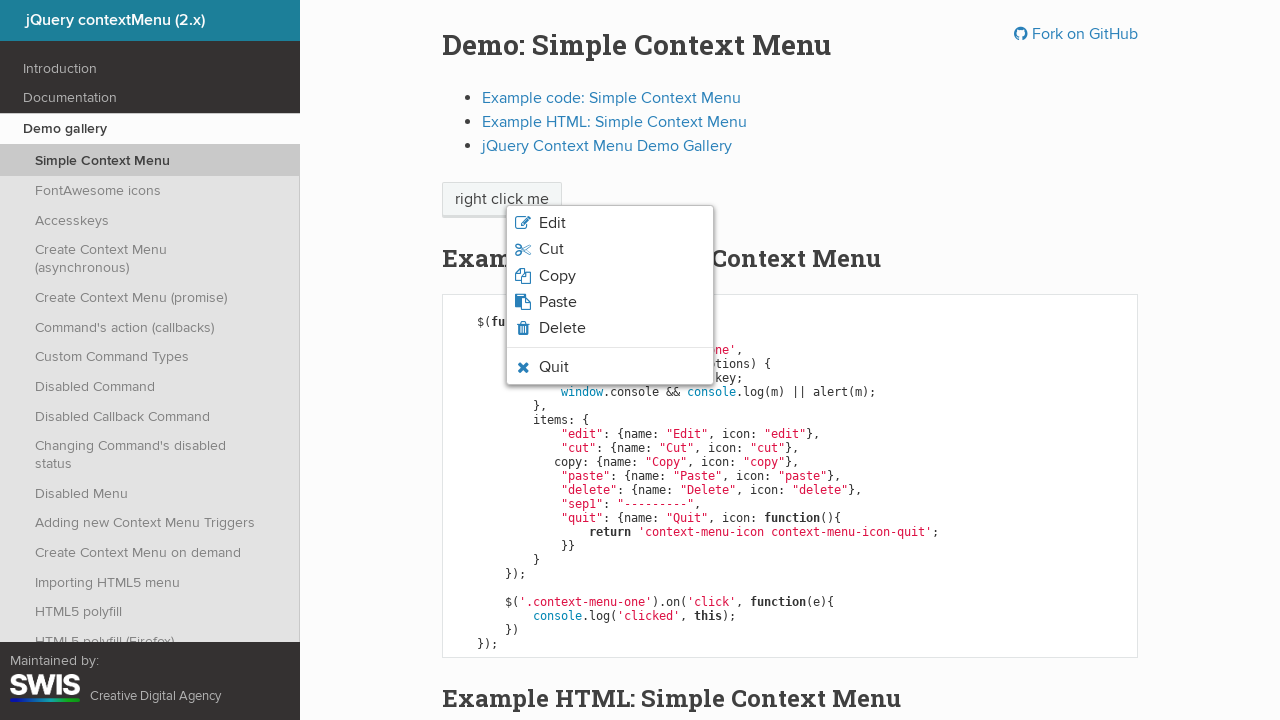

Context menu appeared with 'Copy' option visible
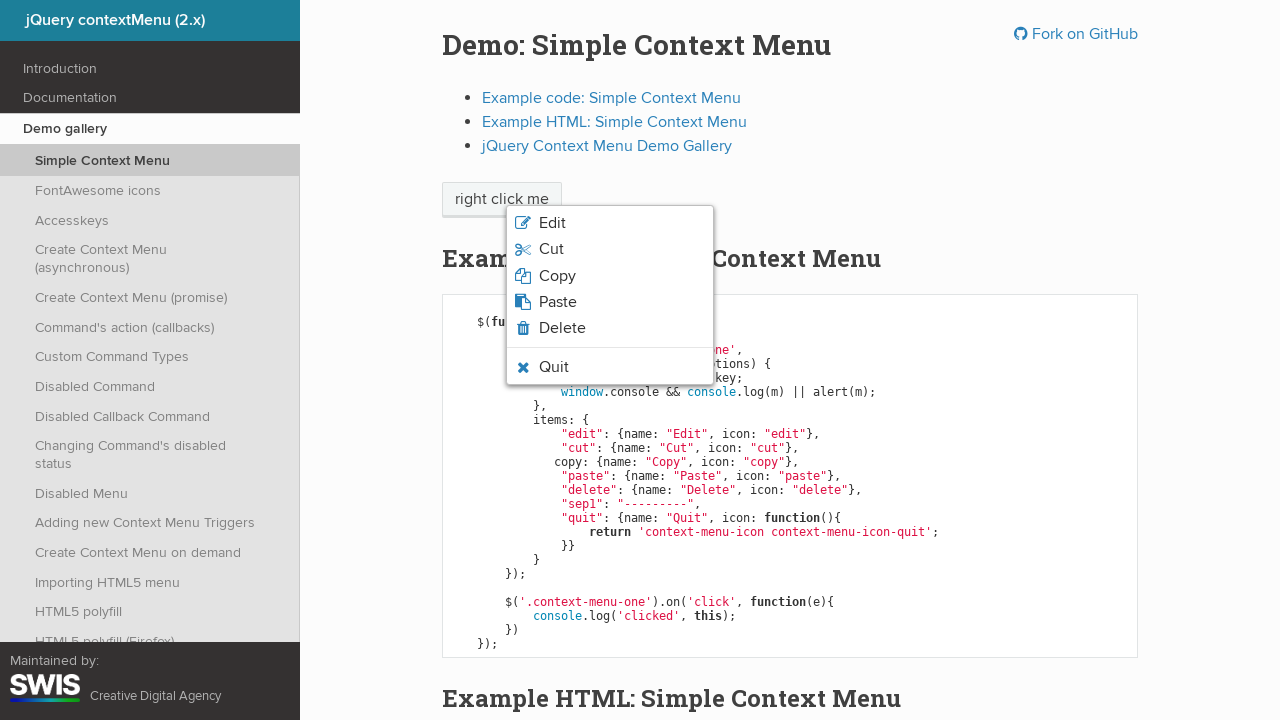

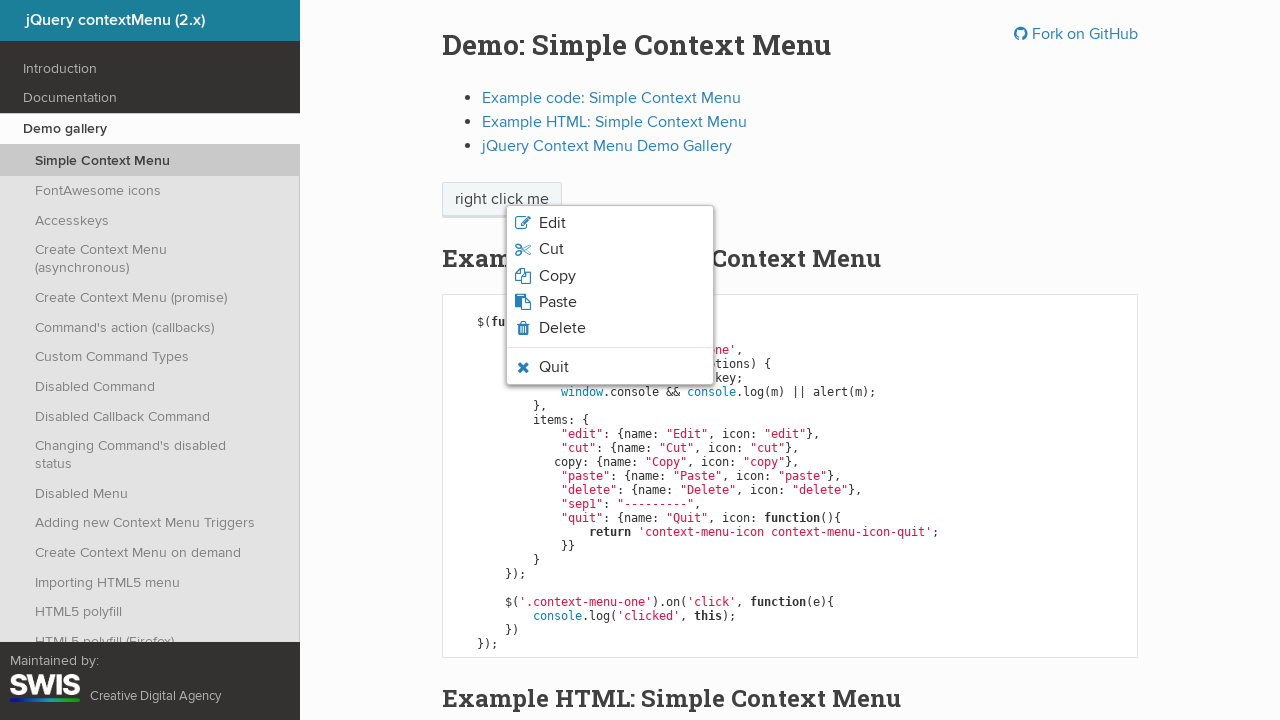